Navigates to the OpenProfession website and verifies the page loads successfully

Starting URL: https://openprofession.ru/

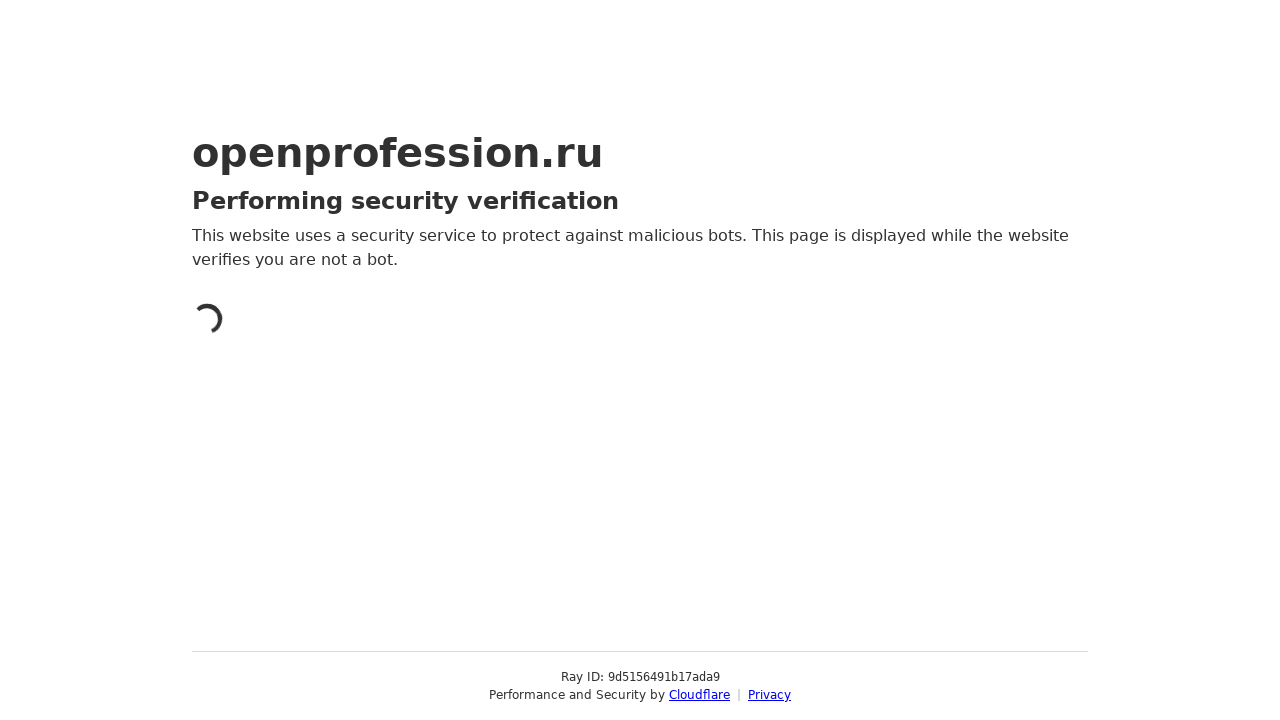

Waited for DOM content to load on OpenProfession website
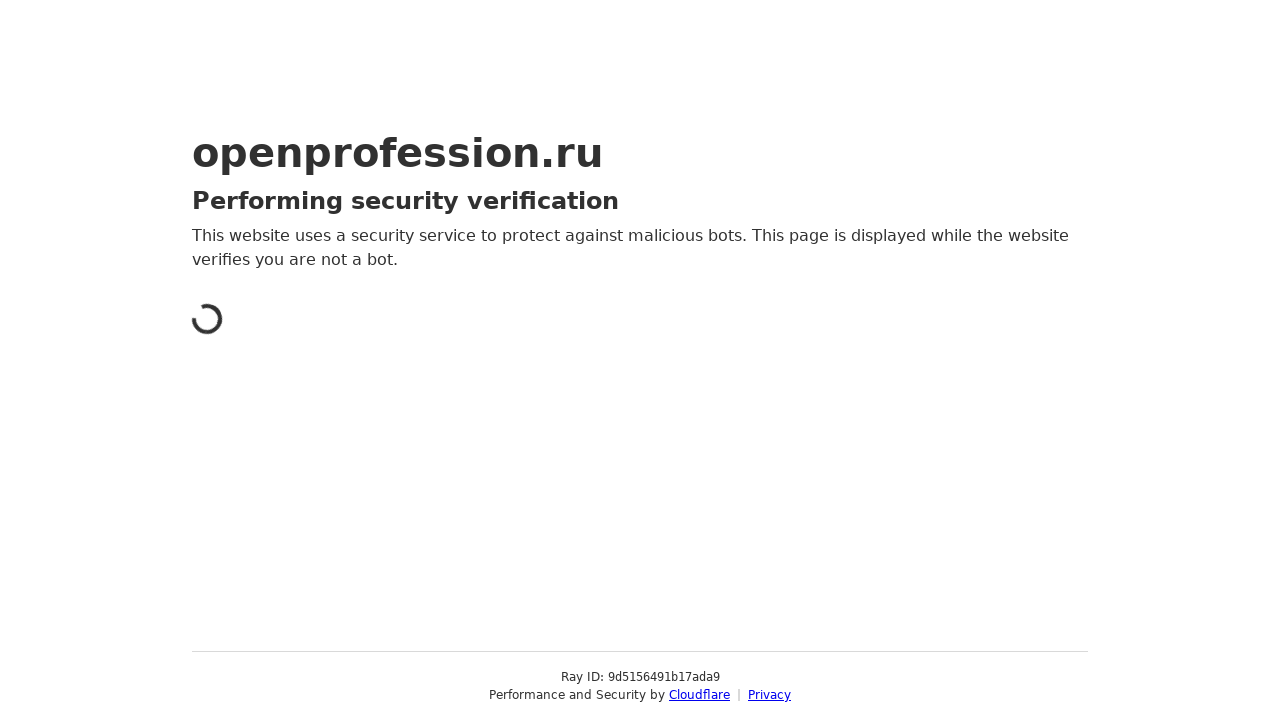

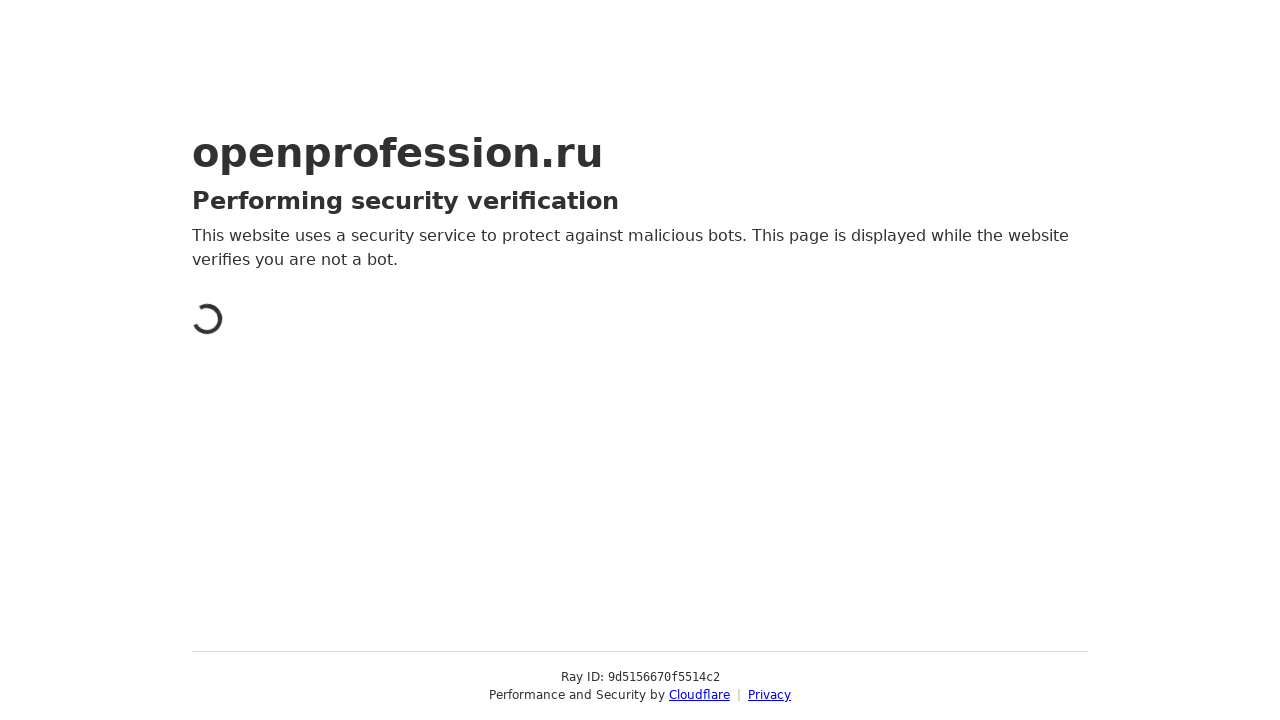